Opens the Bajaj Auto website and maximizes the browser window to verify the page loads successfully.

Starting URL: https://www.bajajauto.com/

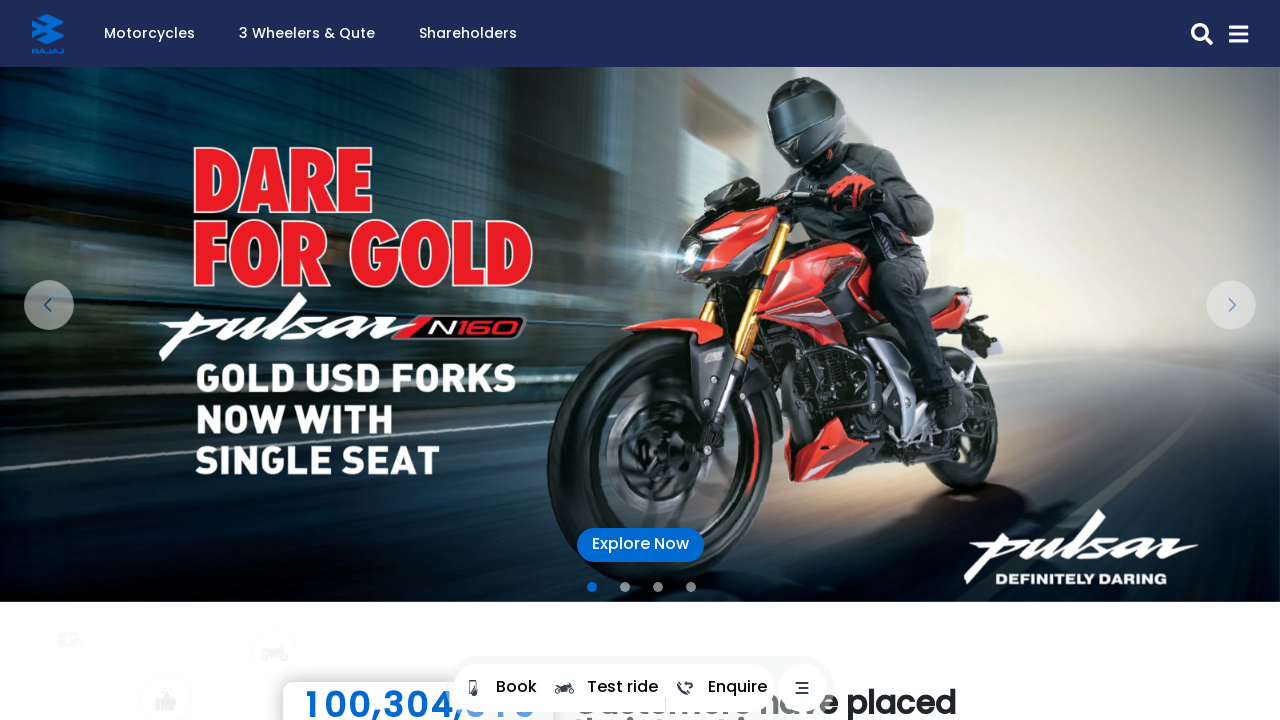

Waited for Bajaj Auto website to load completely (domcontentloaded state)
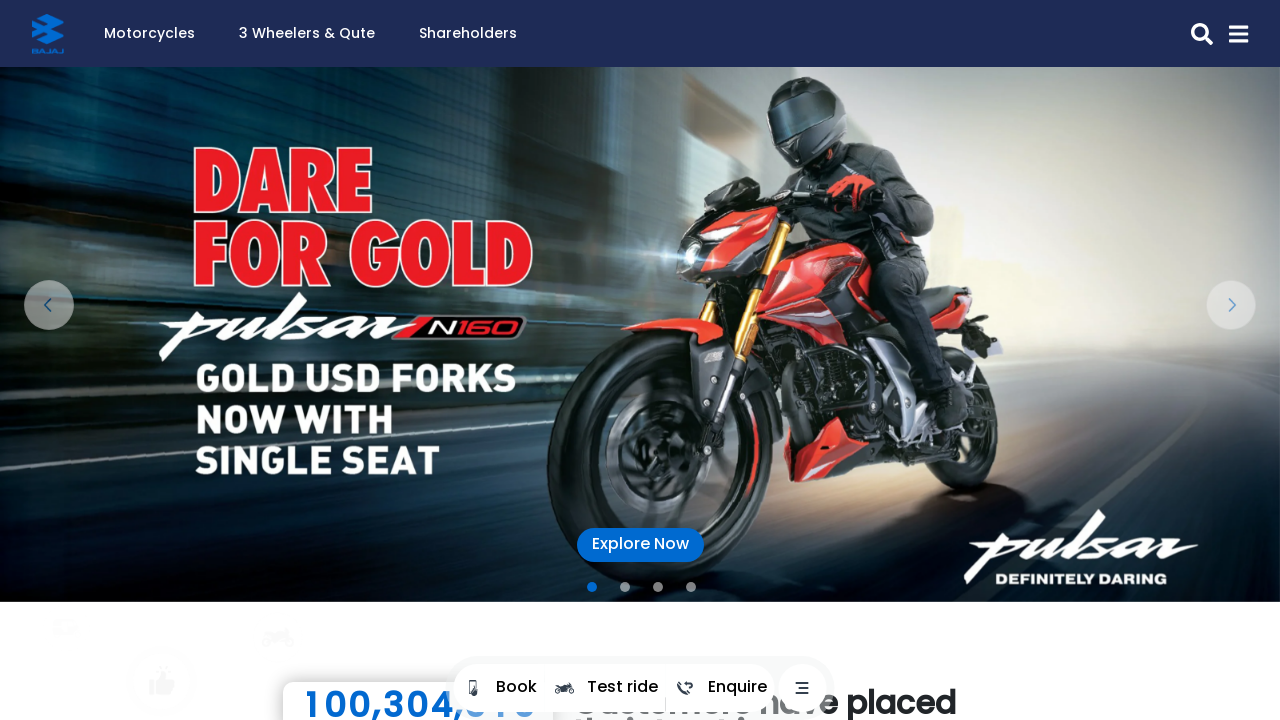

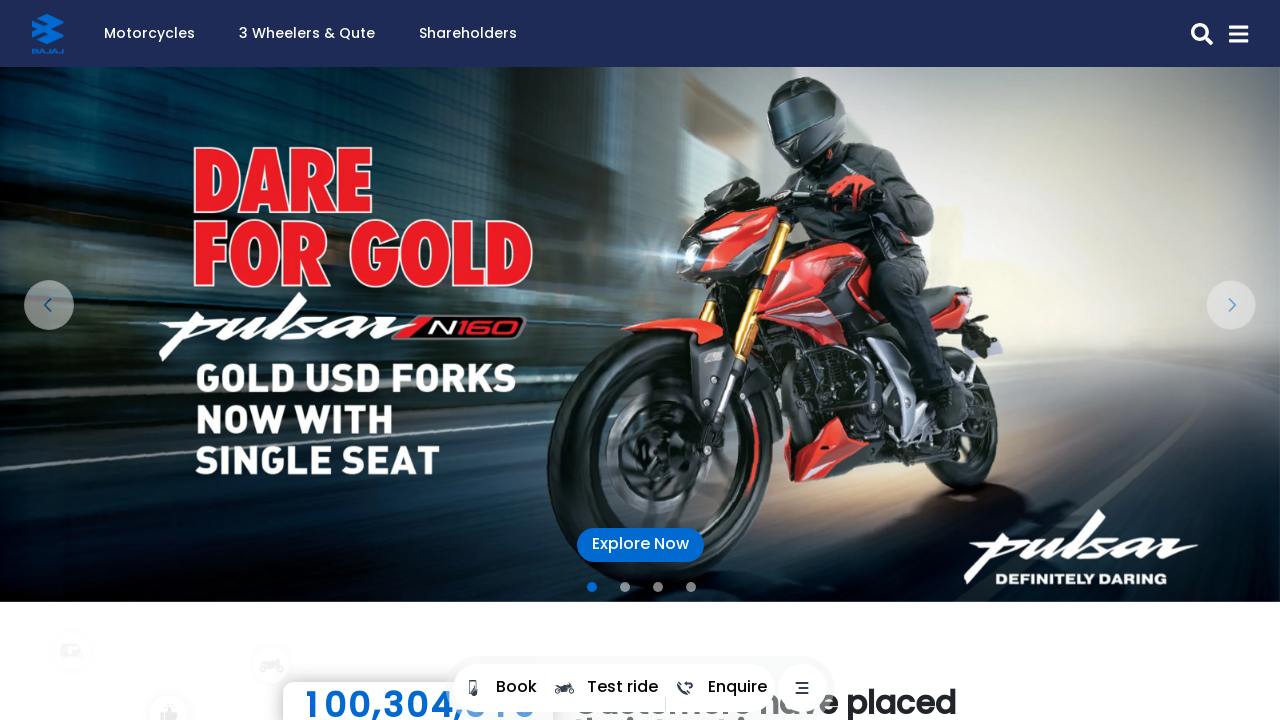